Navigates to the Supercell website and switches the browser window to fullscreen mode

Starting URL: https://www.supercell.com

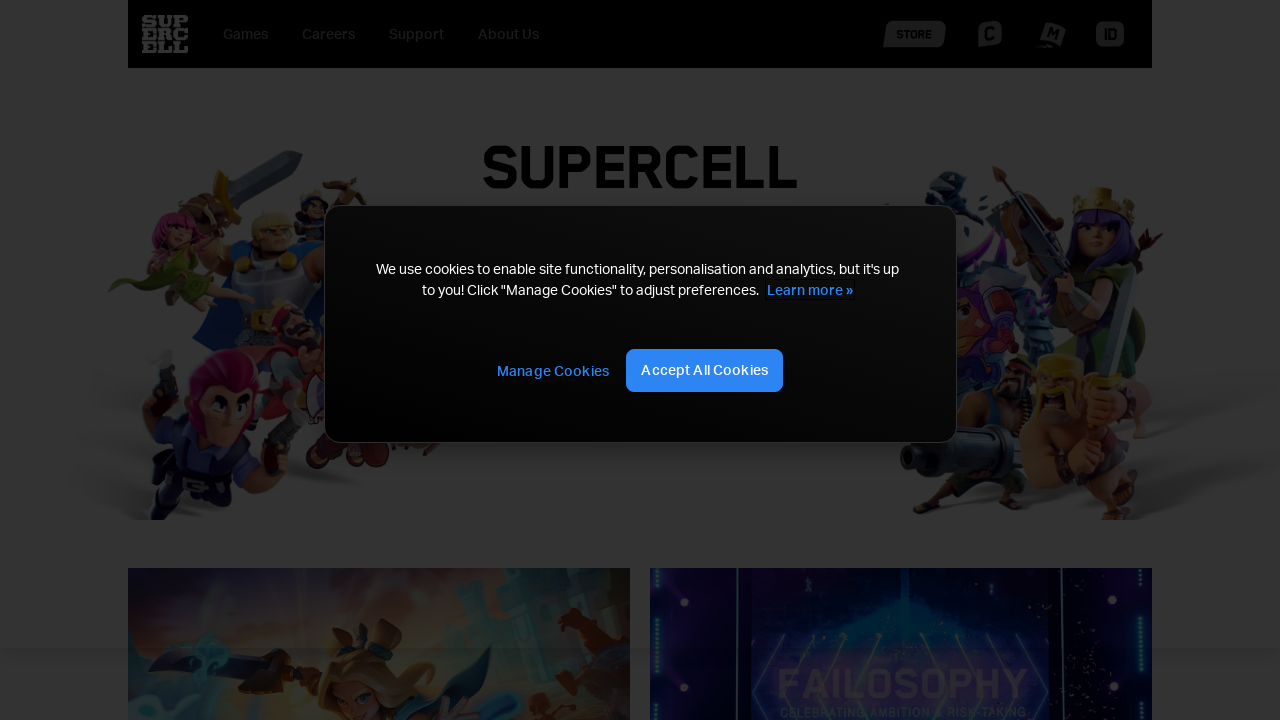

Waited for page to load (domcontentloaded)
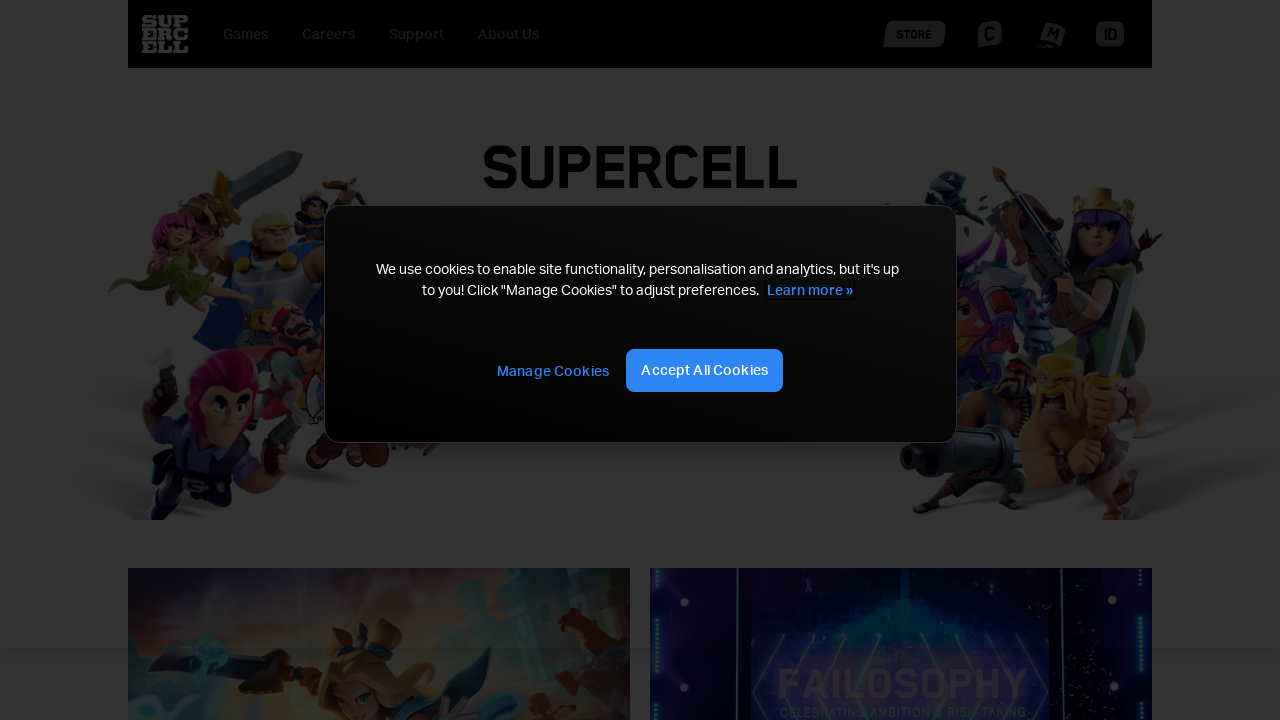

Set viewport to fullscreen size (1920x1080)
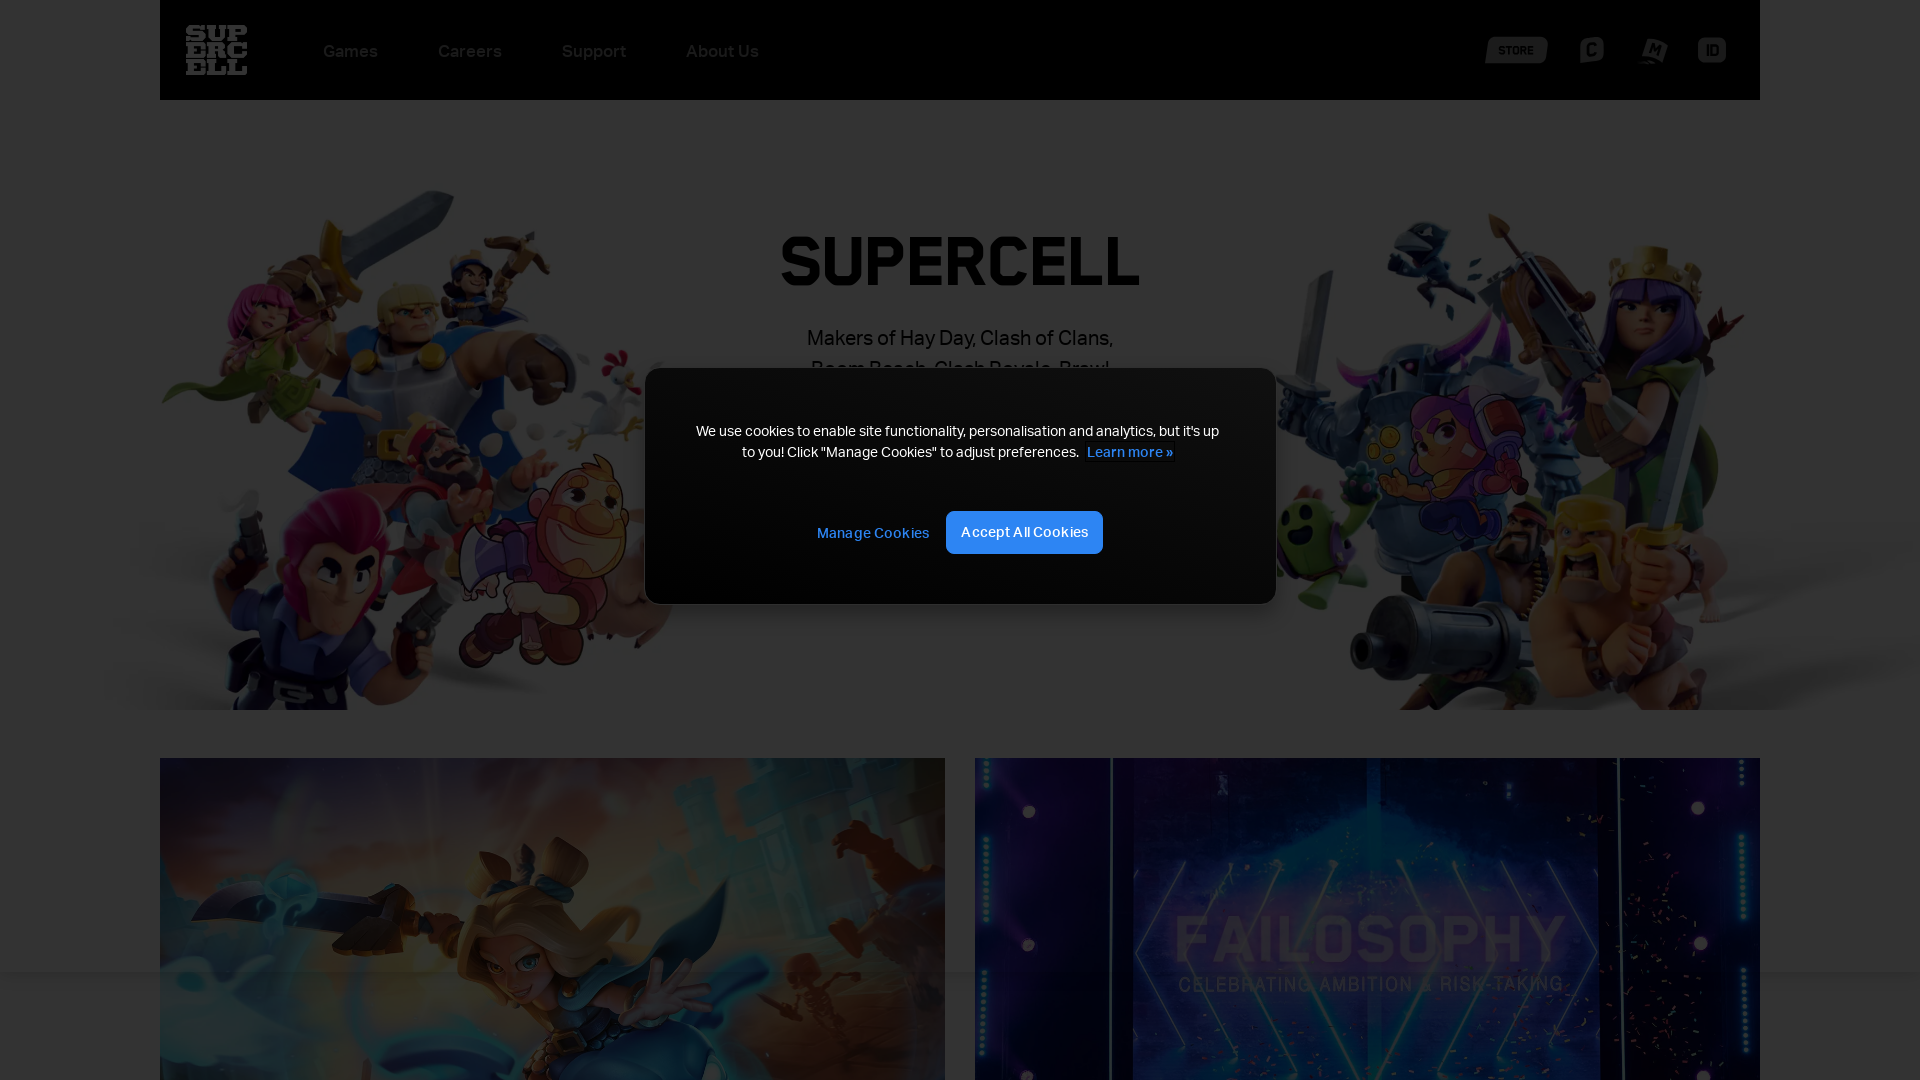

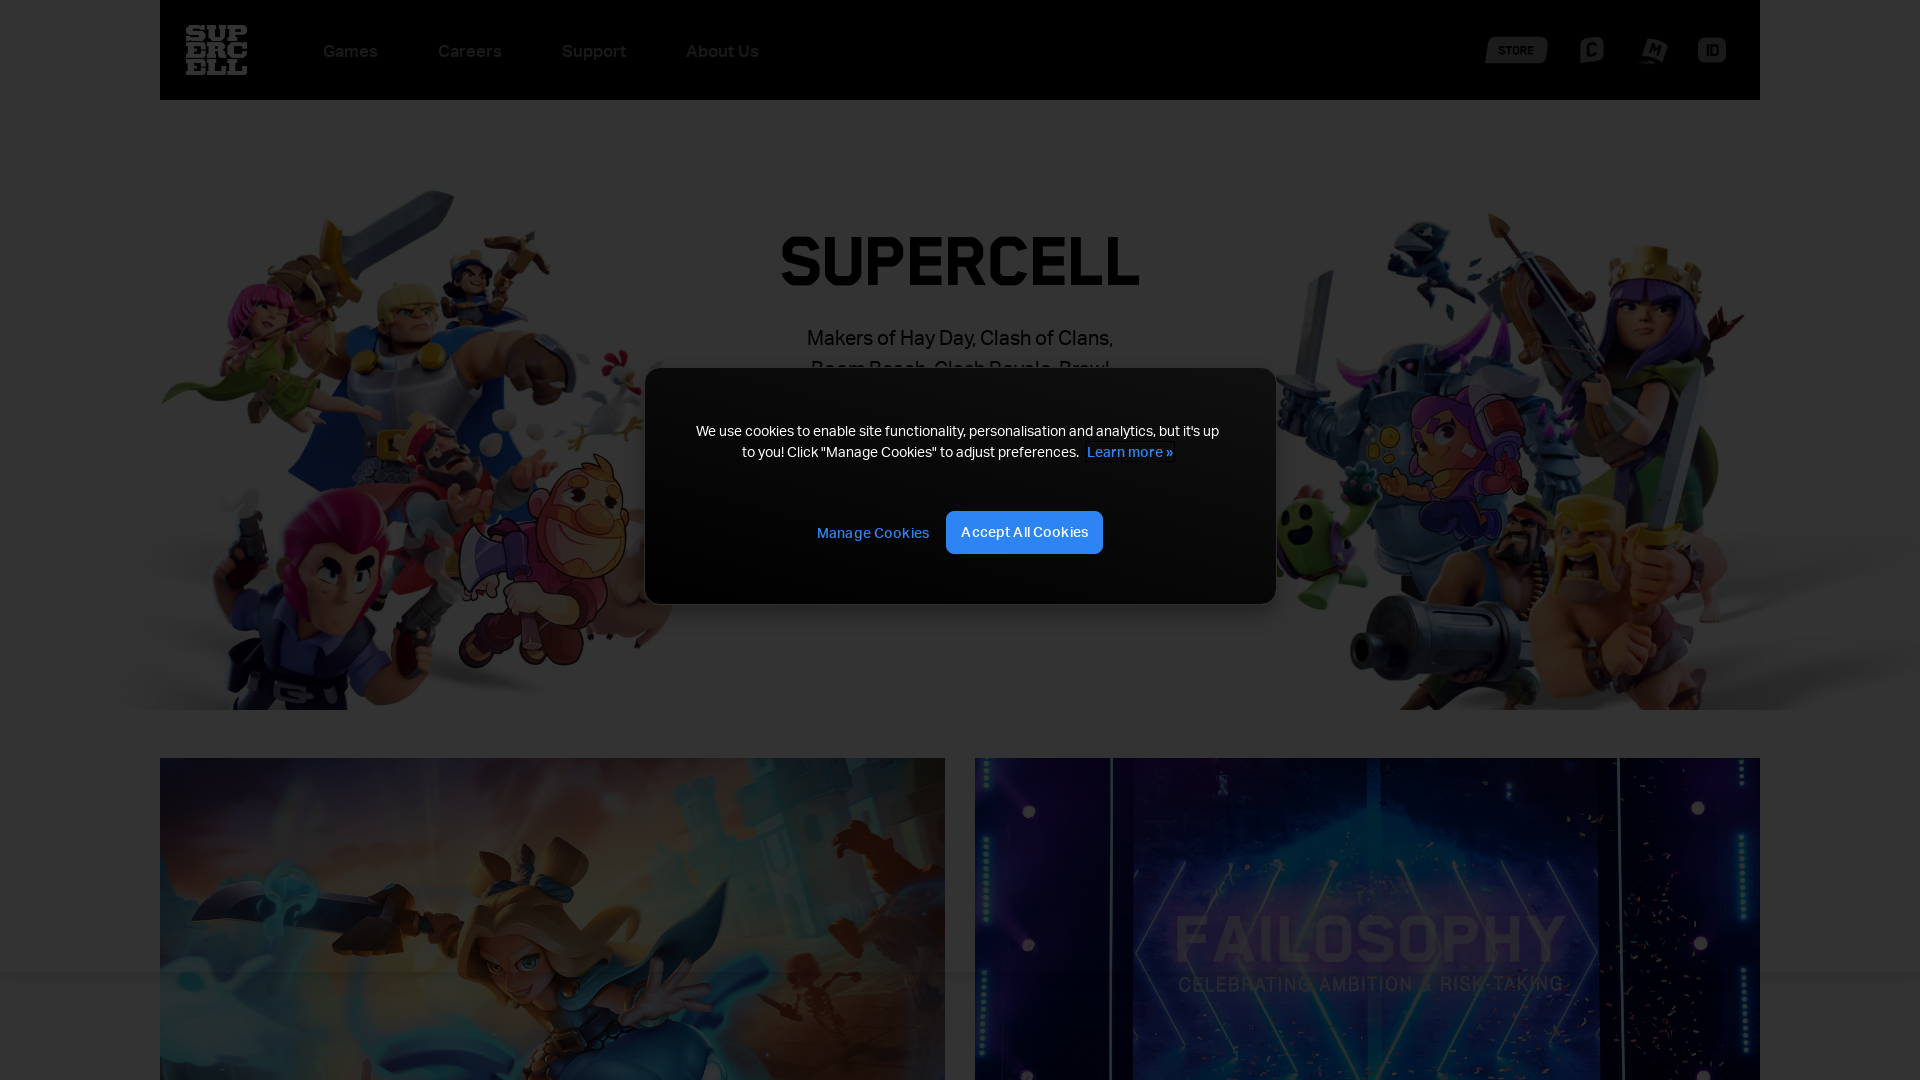